Tests basic form controls including selecting a radio button, toggling a checkbox twice, clicking a register button, reading a message, and navigating via a link to the home page.

Starting URL: https://www.hyrtutorials.com/p/basic-controls.html

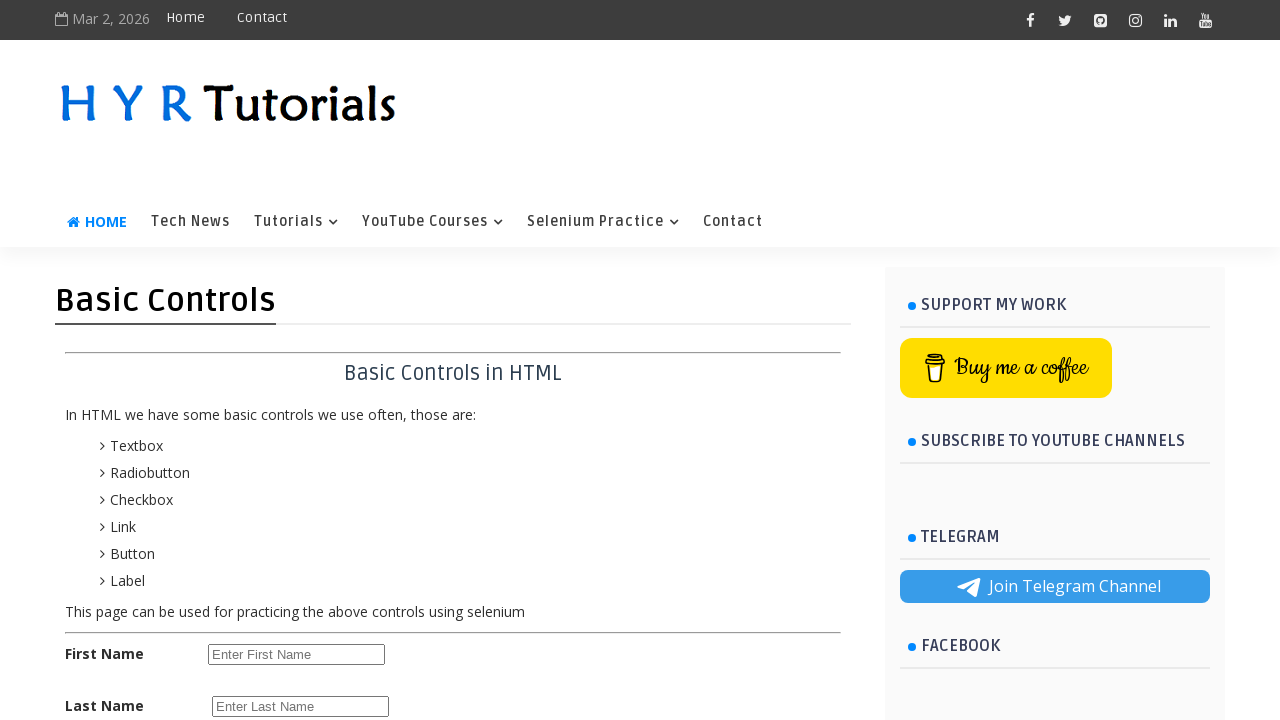

Selected female radio button at (286, 426) on input#femalerb
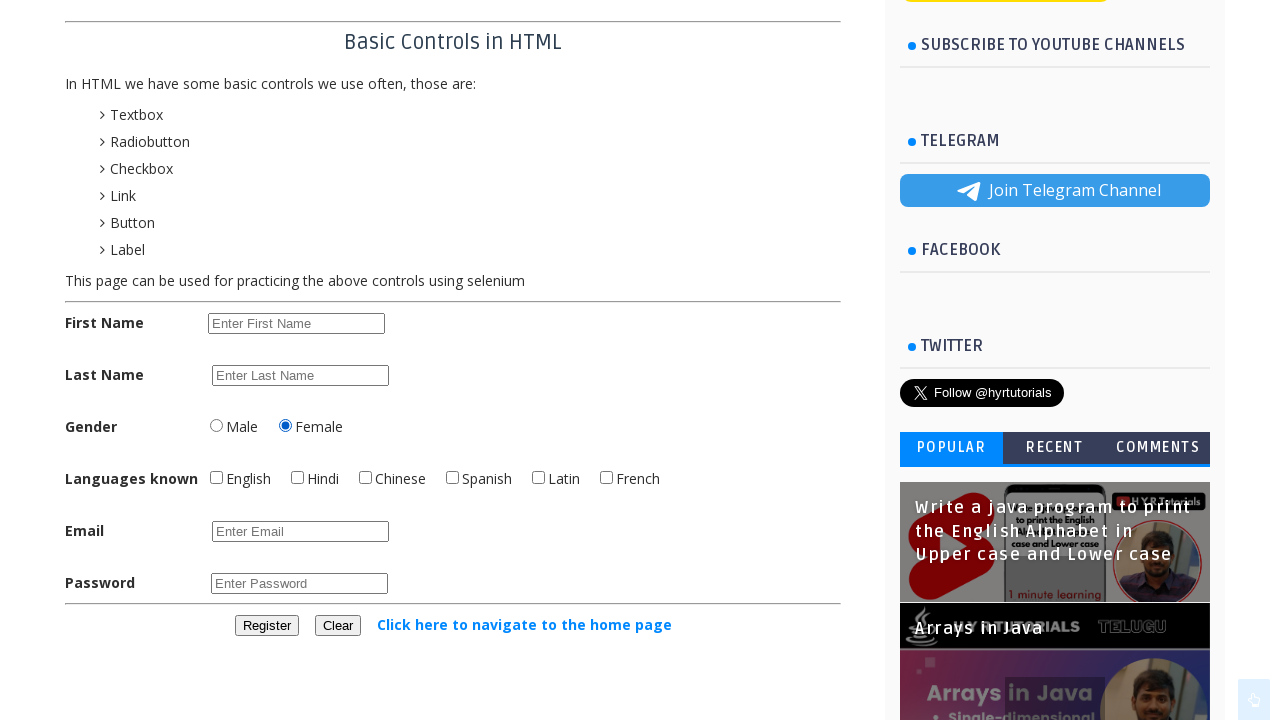

Clicked English checkbox to select it at (216, 478) on input#englishchbx
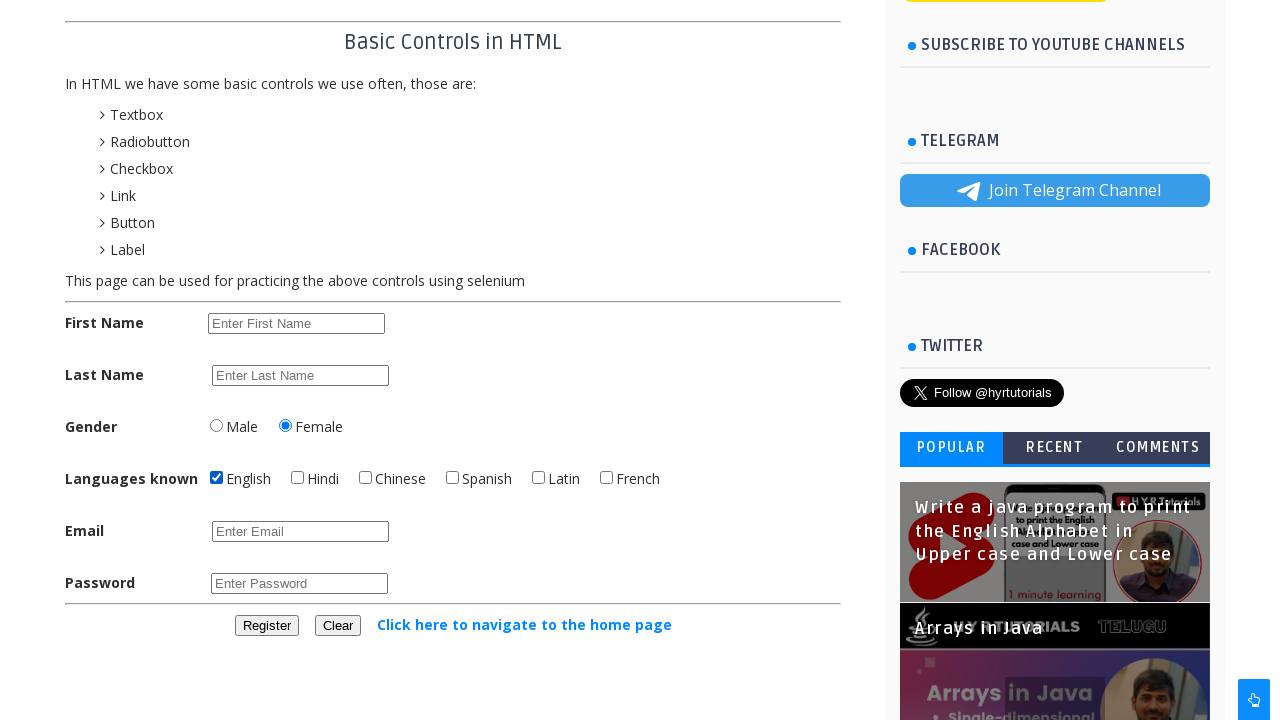

Located English checkbox element
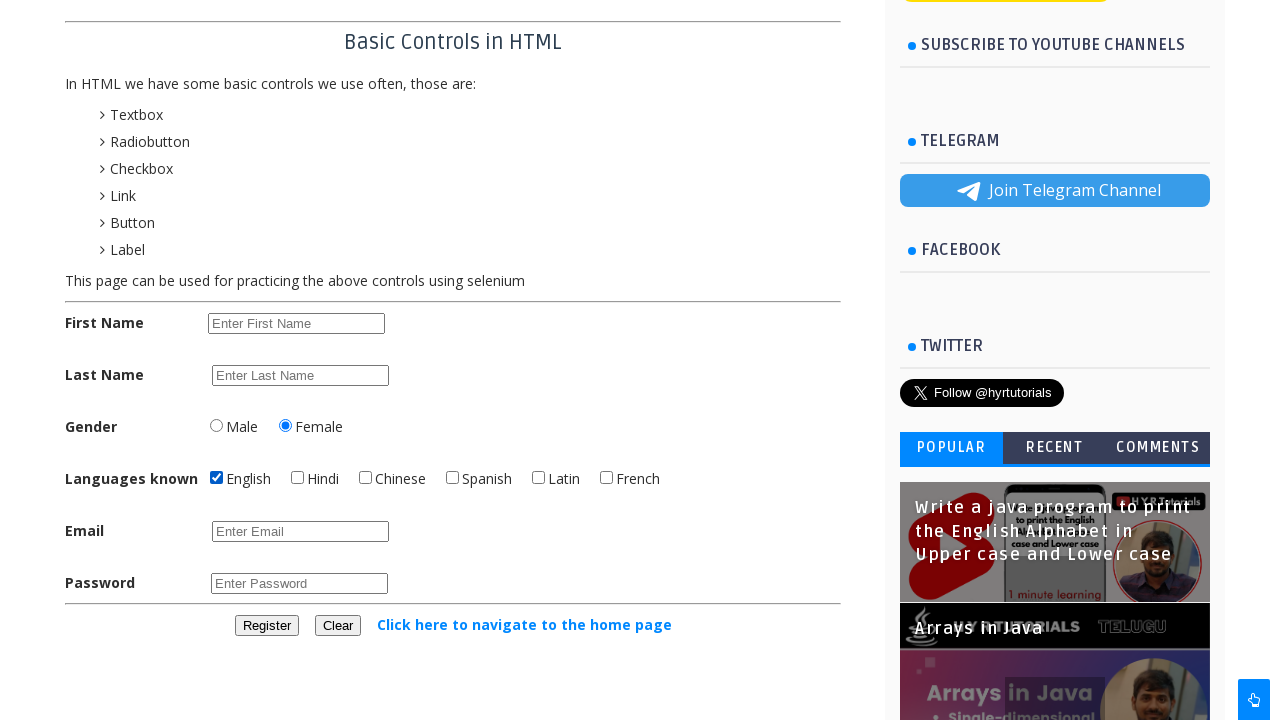

Verified English checkbox is visible
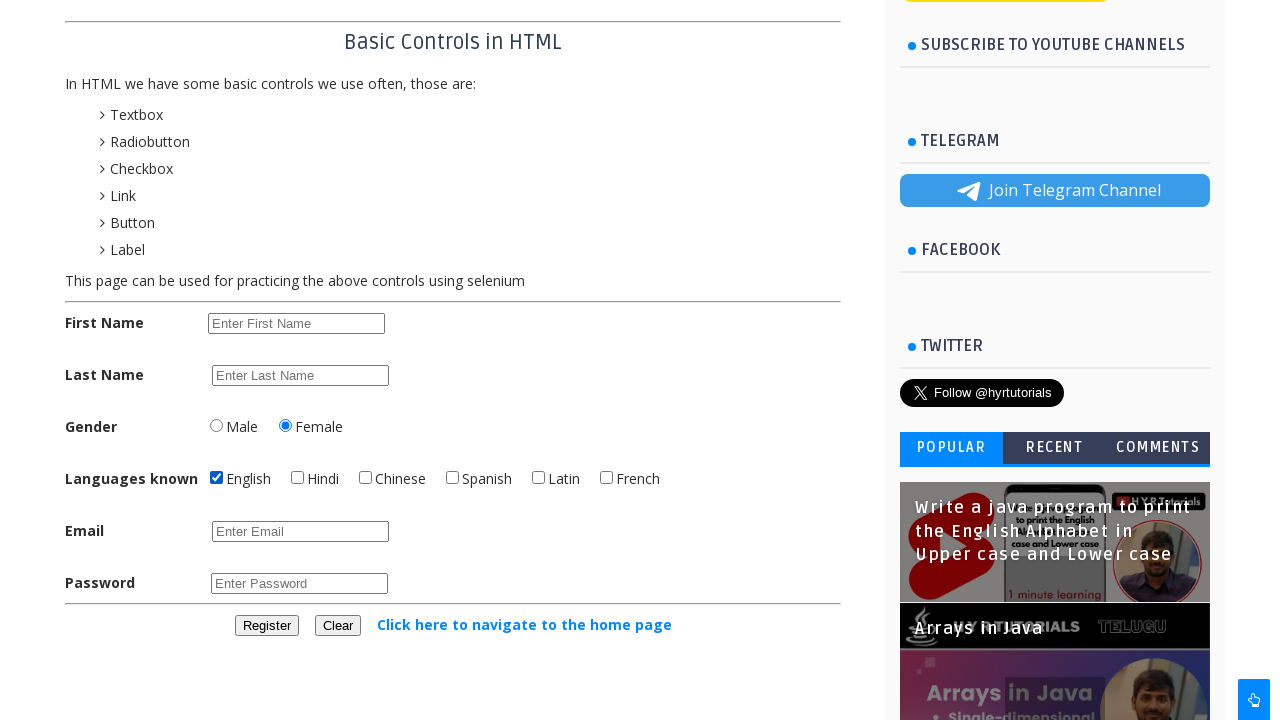

Confirmed English checkbox is checked
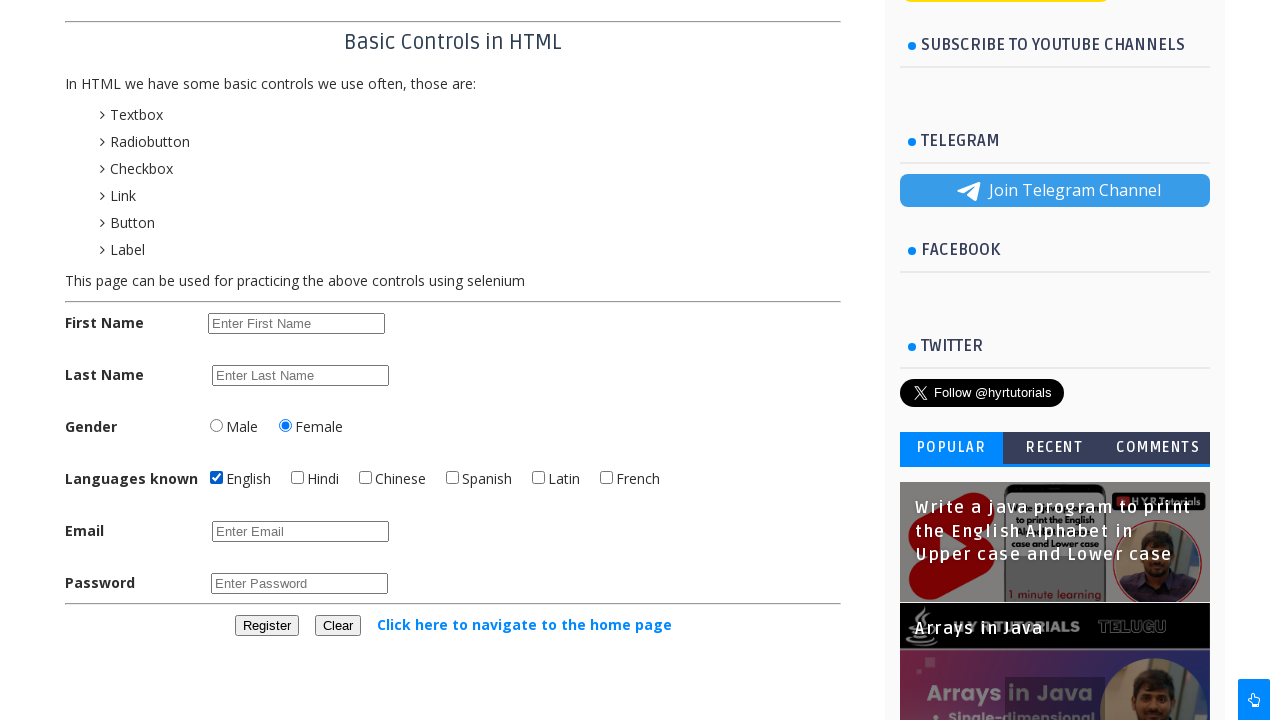

Unchecked English checkbox by clicking it again at (216, 478) on input#englishchbx
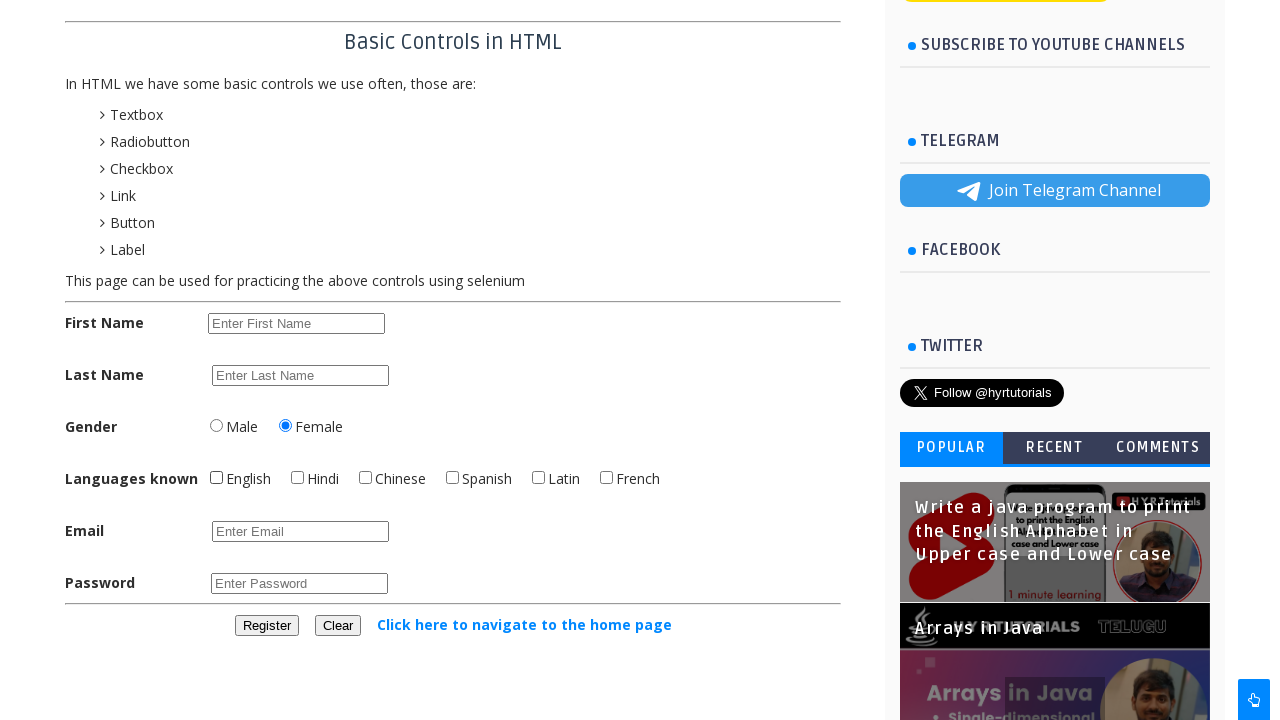

Clicked register button at (266, 626) on button#registerbtn
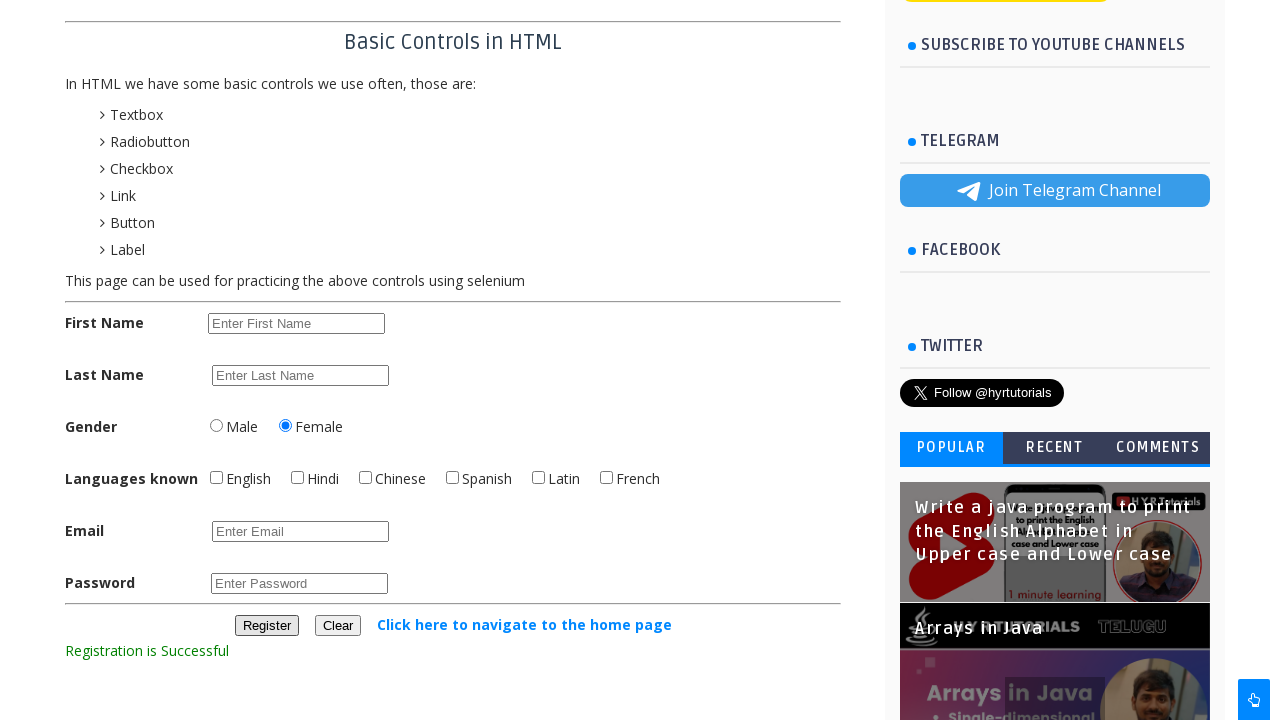

Retrieved registration message: Registration is Successful
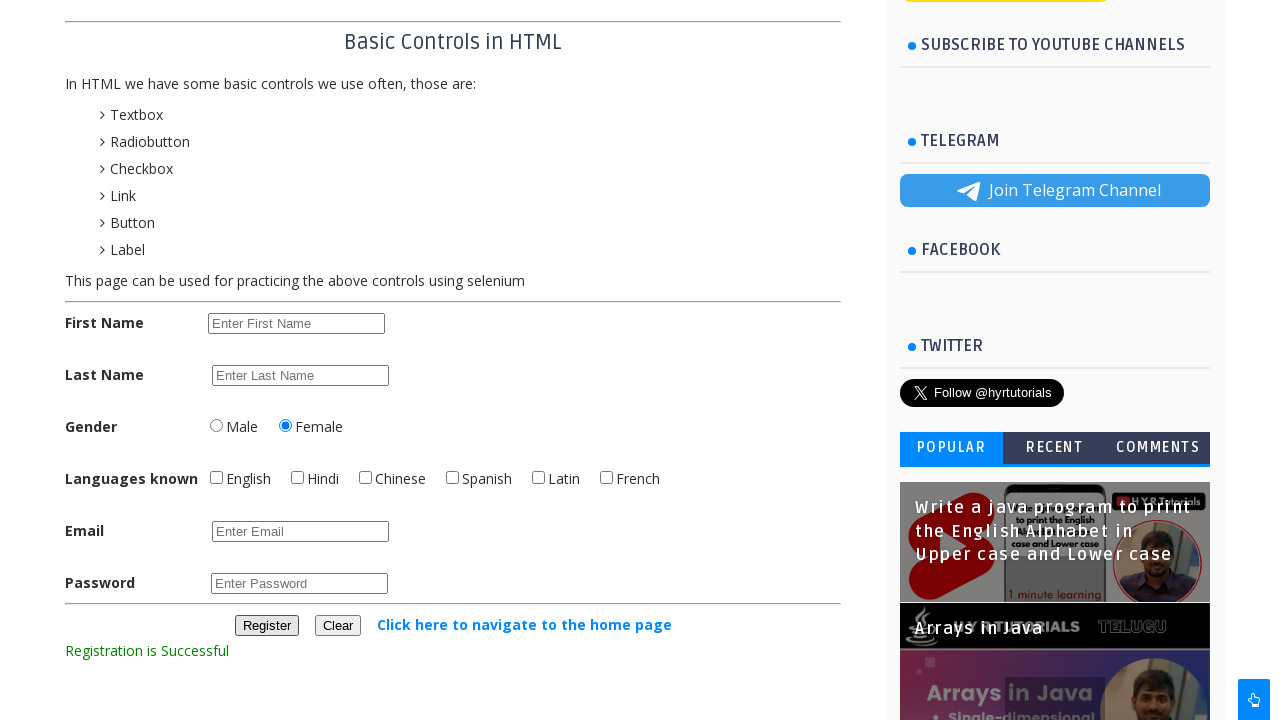

Clicked link to navigate to home page at (524, 624) on text=Click here to navigate to the home page
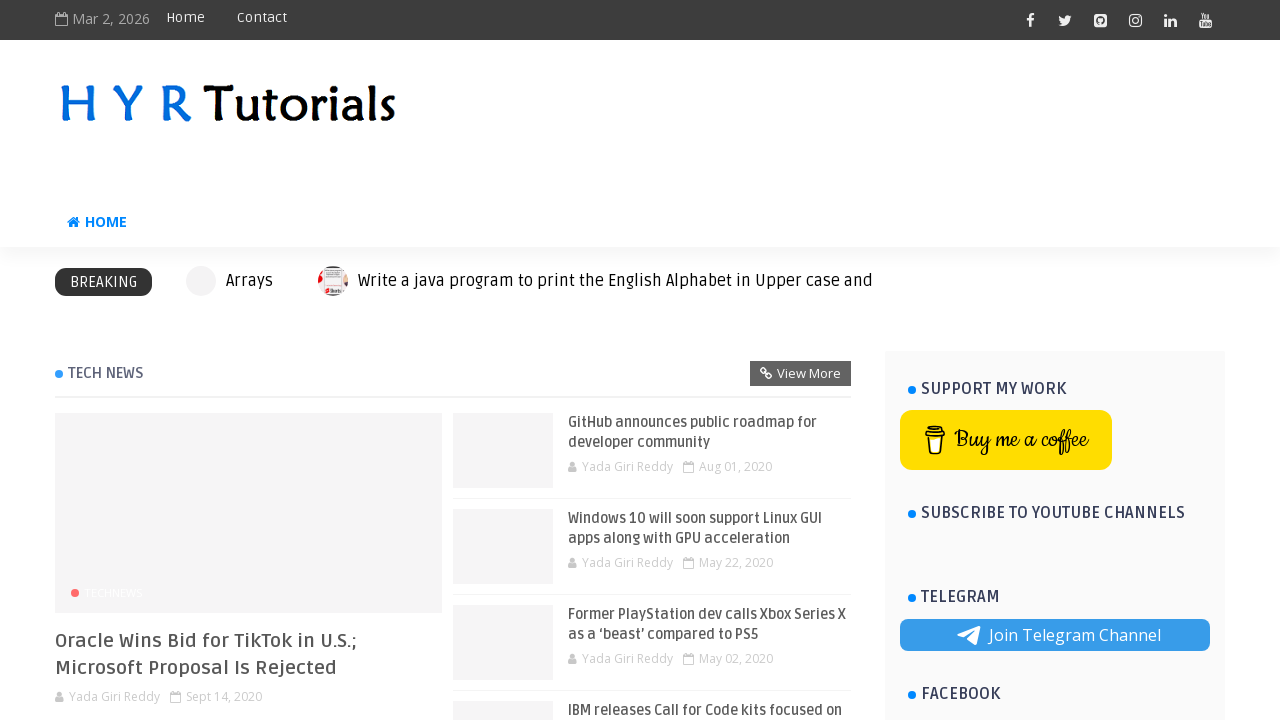

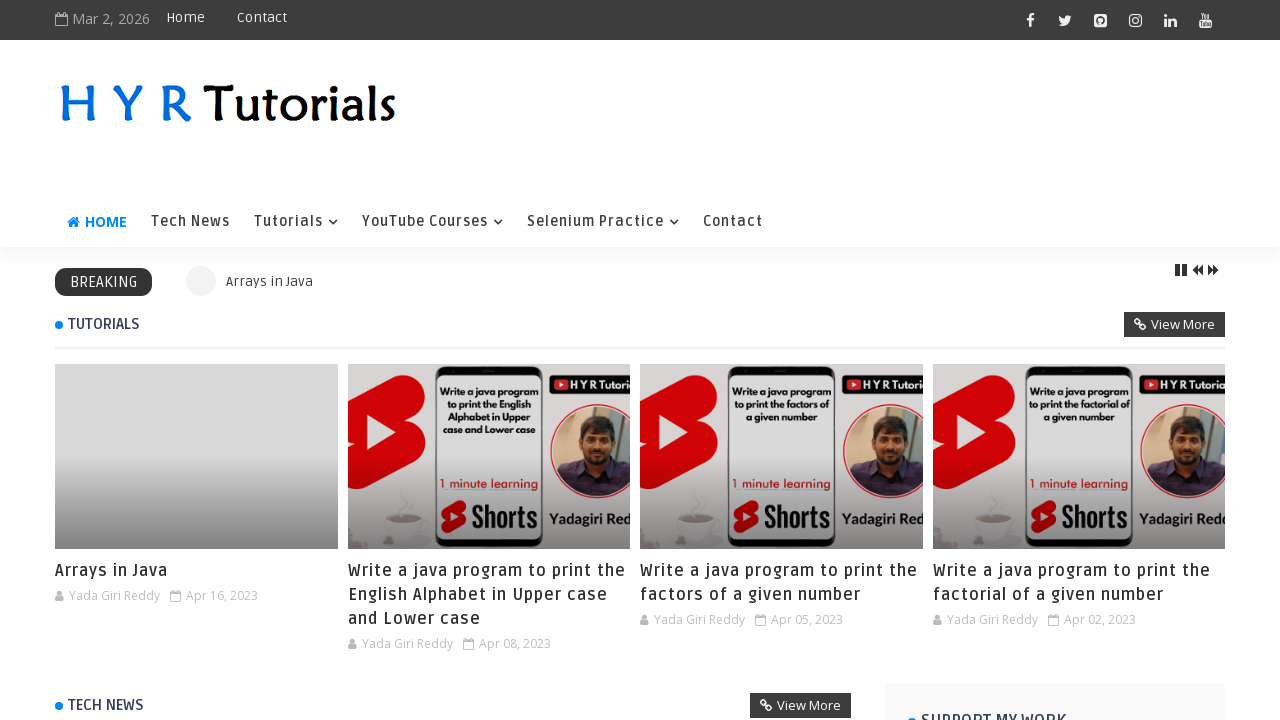